Tests handling JavaScript confirm dialogs within an iframe by clicking a "Try it" button that triggers a confirm dialog, accepting it, and verifying the result text shows "You pressed OK!"

Starting URL: https://www.w3schools.com/js/tryit.asp?filename=tryjs_confirm

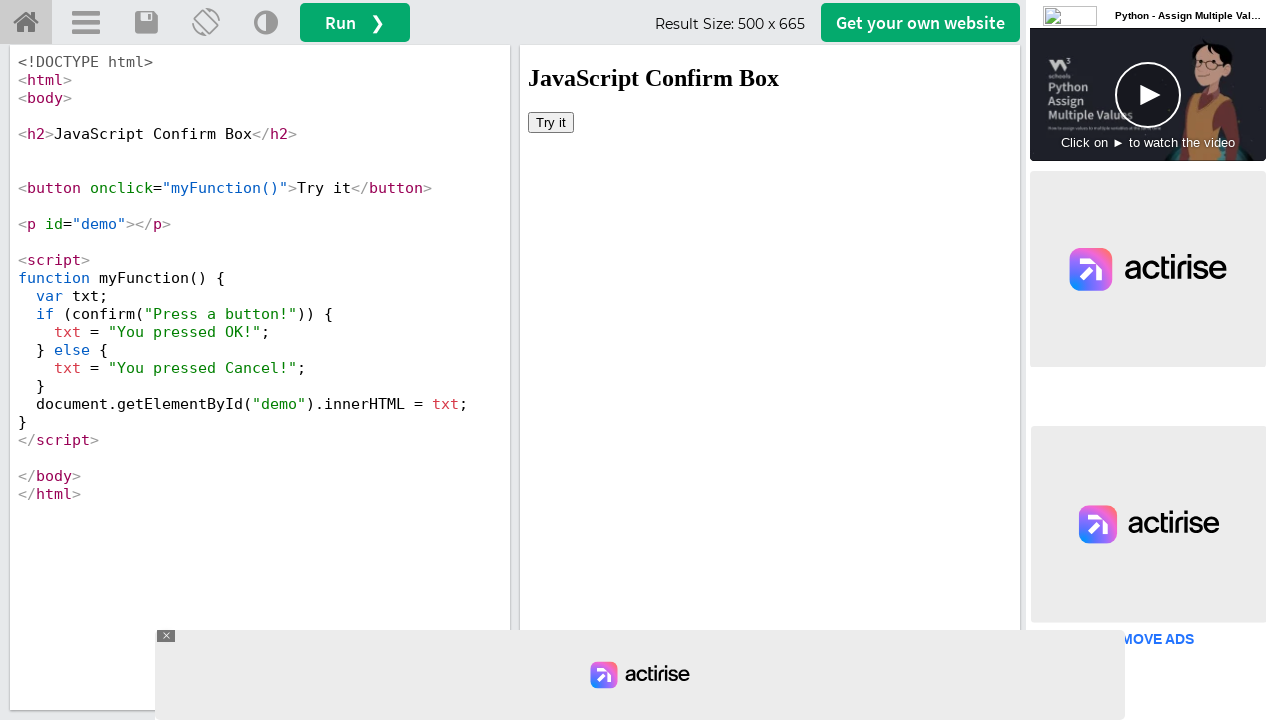

Set up dialog handler to accept confirm dialogs
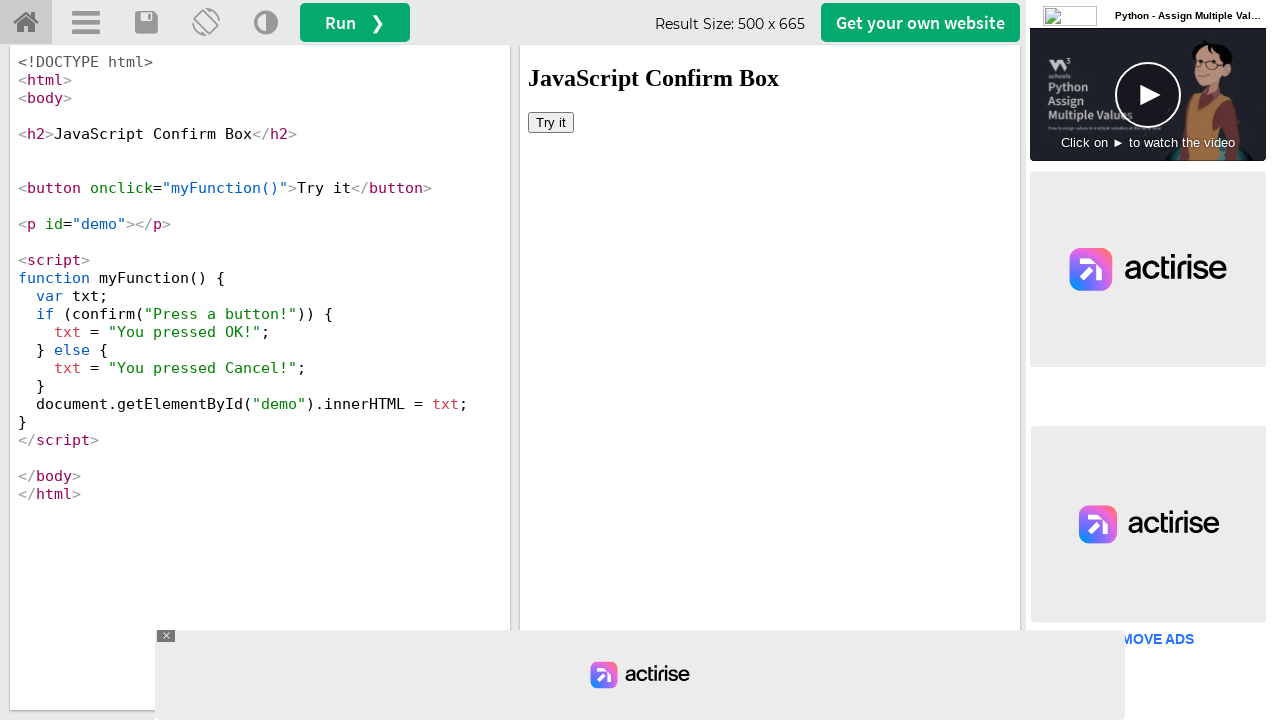

Waited for page to load (2000ms)
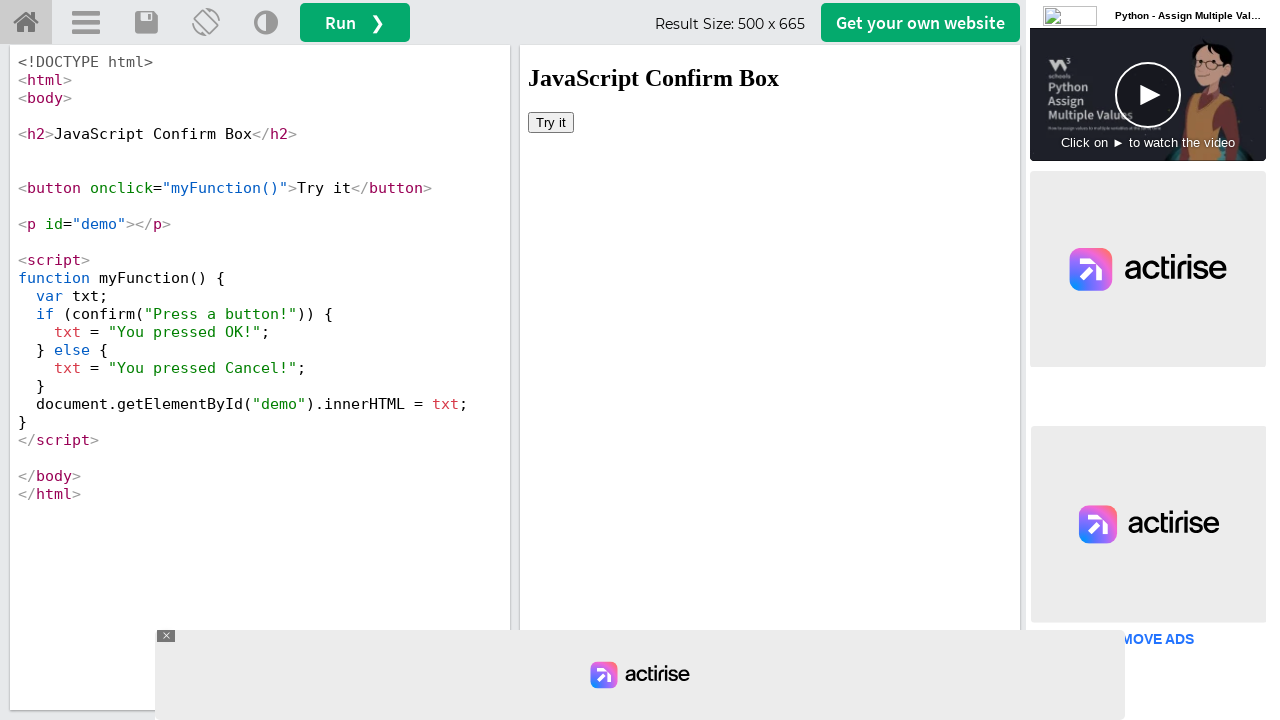

Located iframe with ID 'iframeResult'
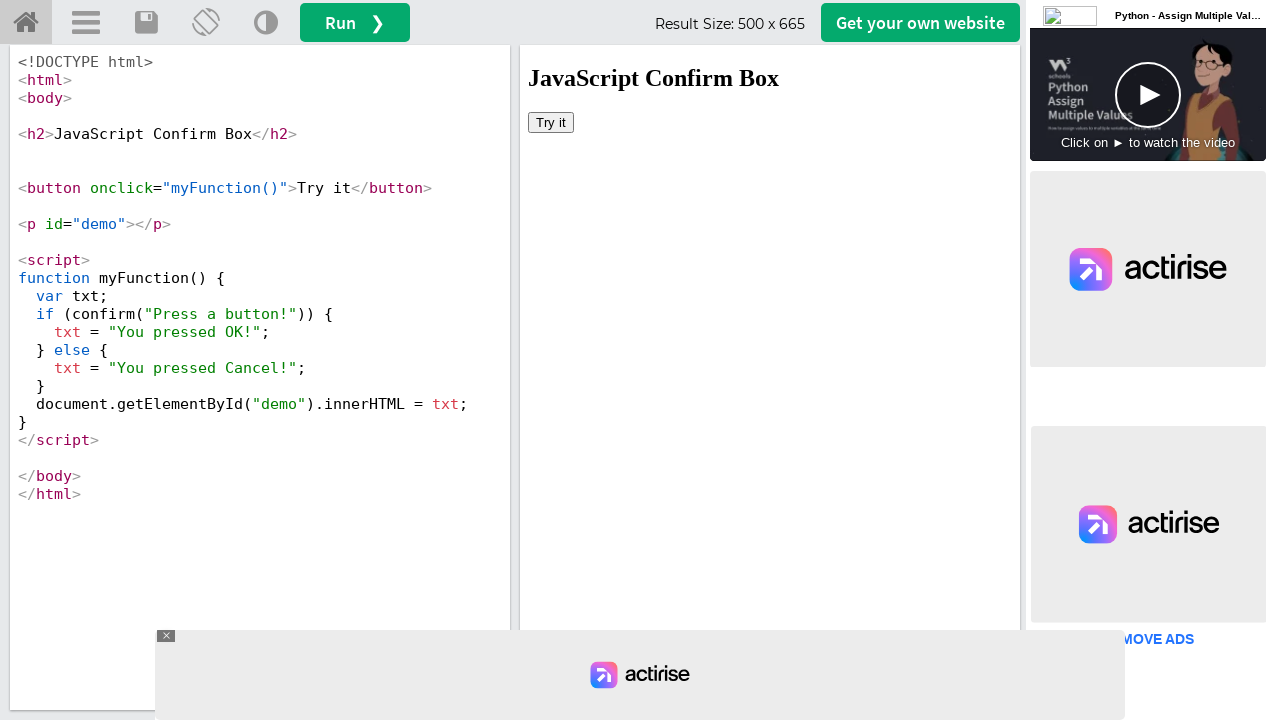

Clicked 'Try it' button in iframe to trigger confirm dialog at (551, 122) on #iframeResult >> internal:control=enter-frame >> internal:text="Try it"i
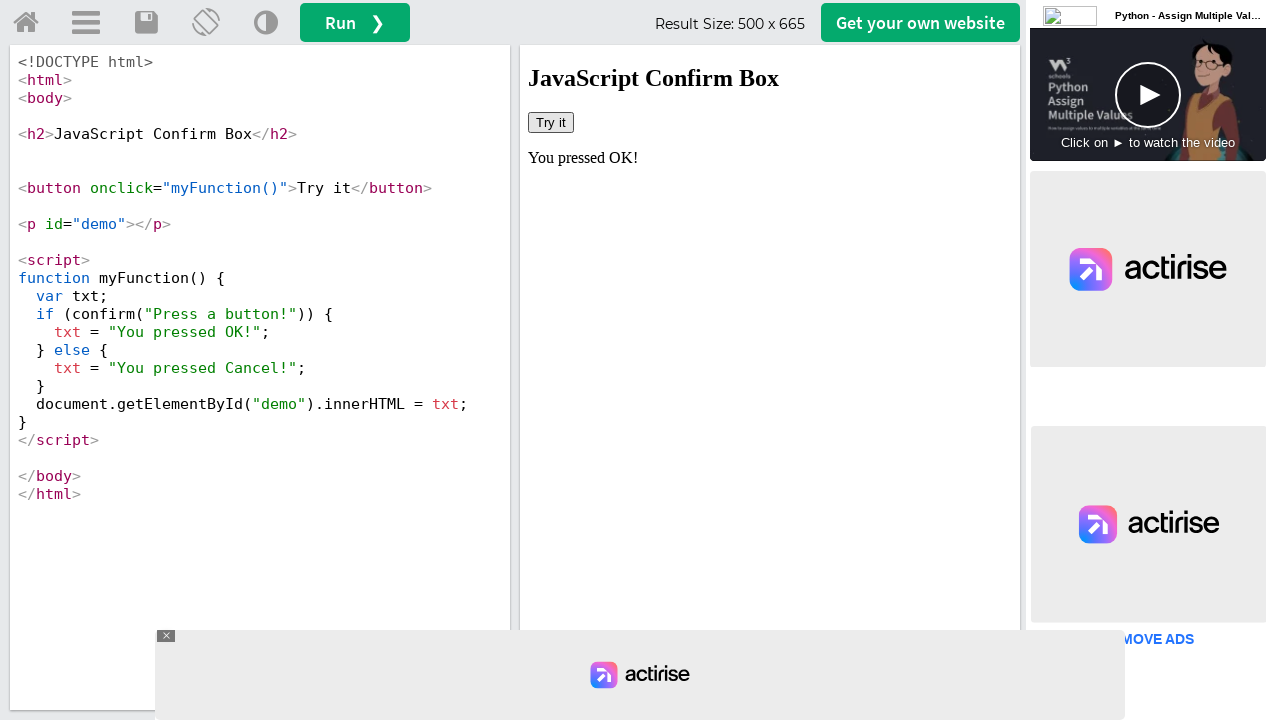

Waited for dialog interaction to complete (2000ms)
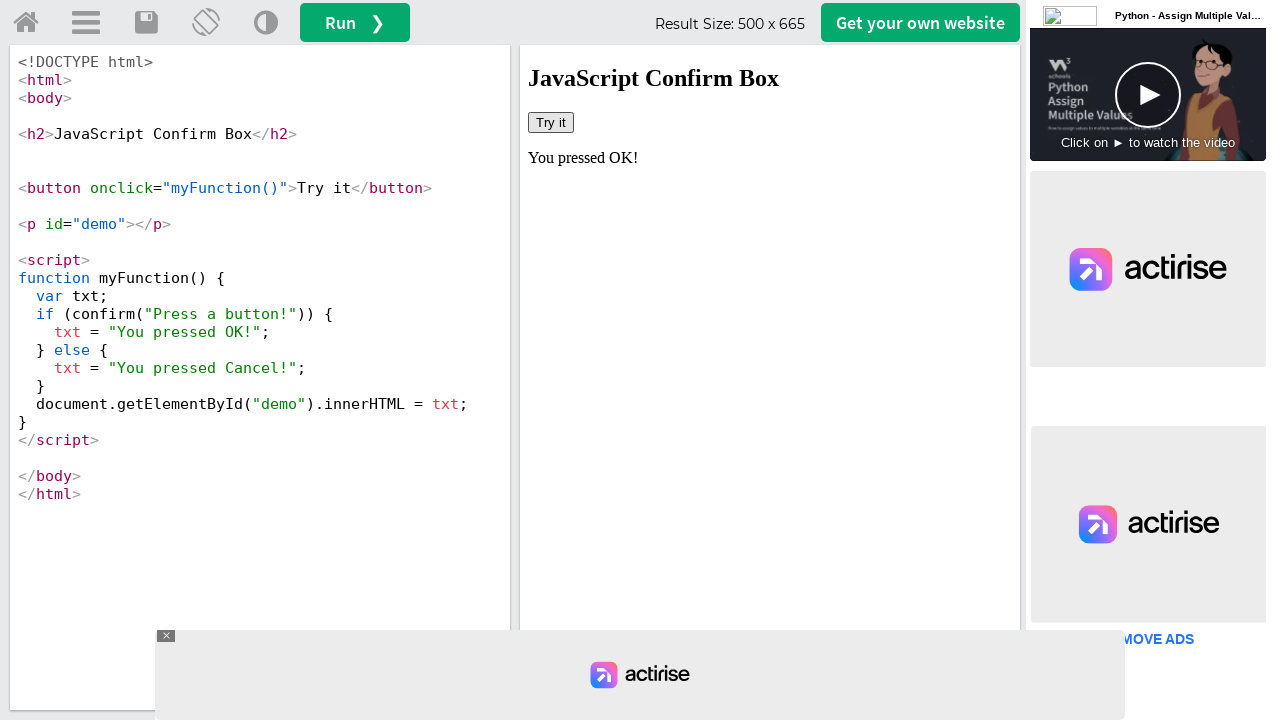

Retrieved result text from iframe element with ID 'demo'
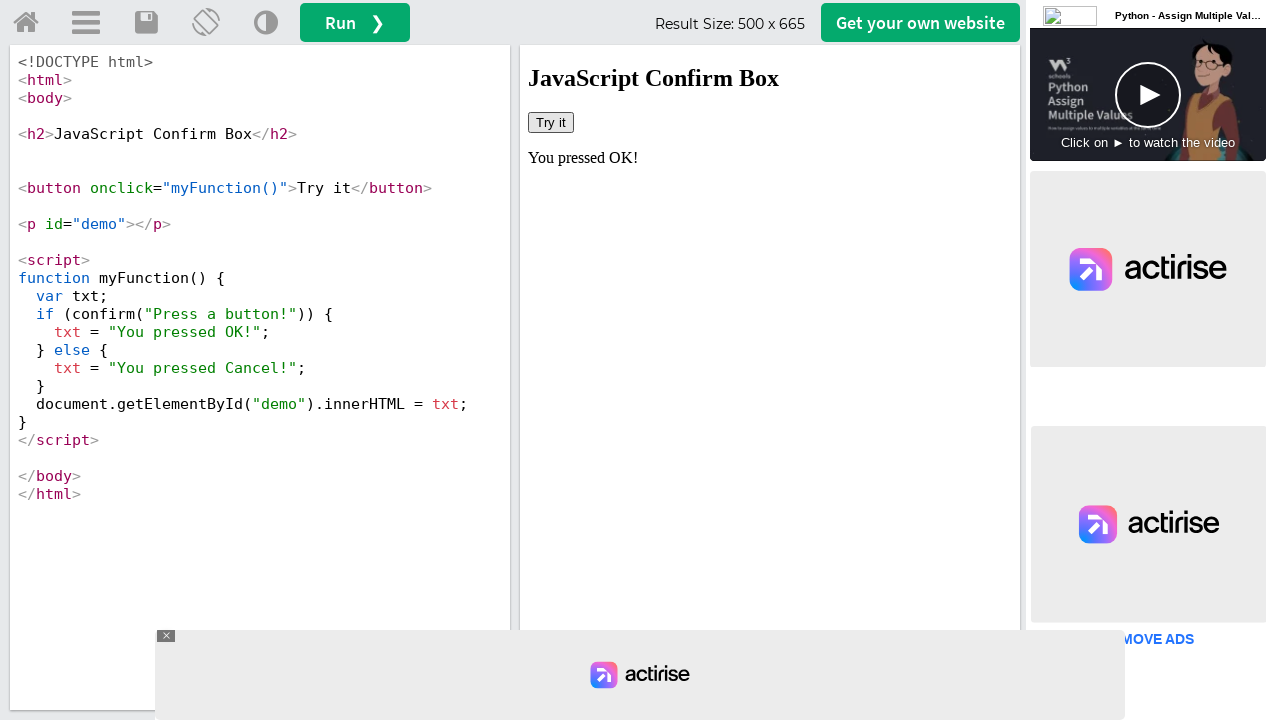

Printed result text: You pressed OK!
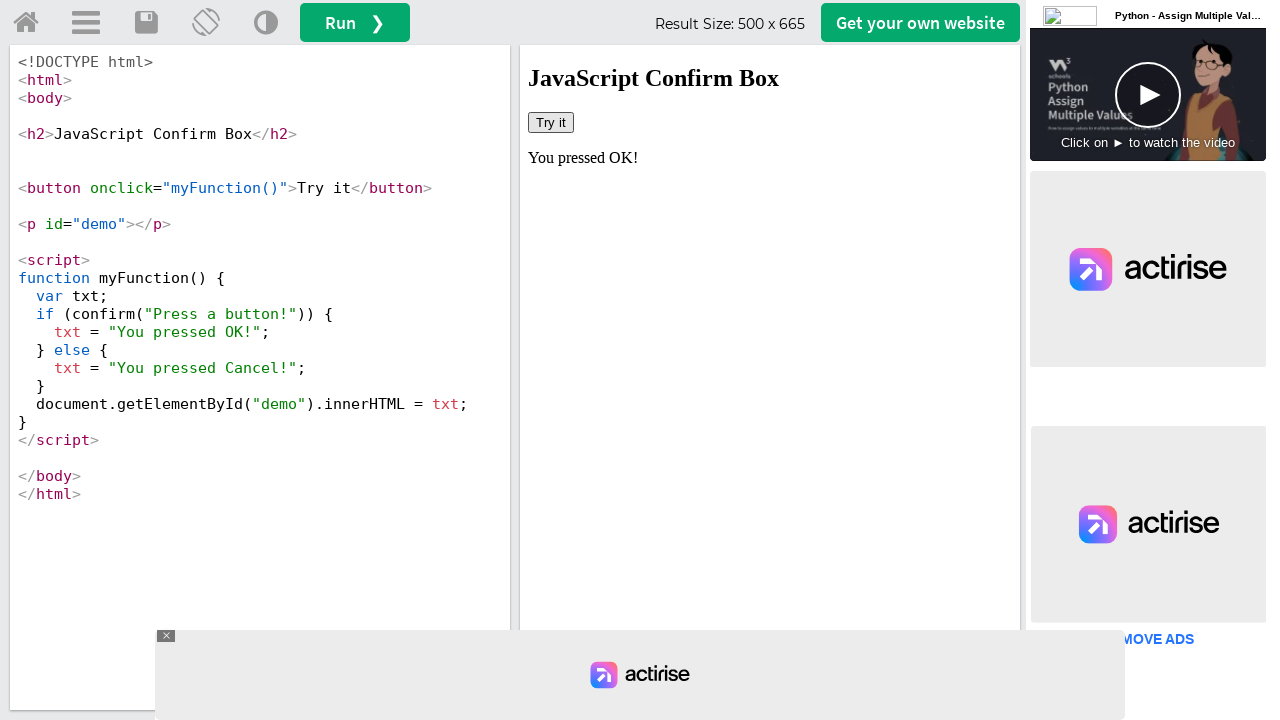

Verified that result text contains 'You pressed OK!'
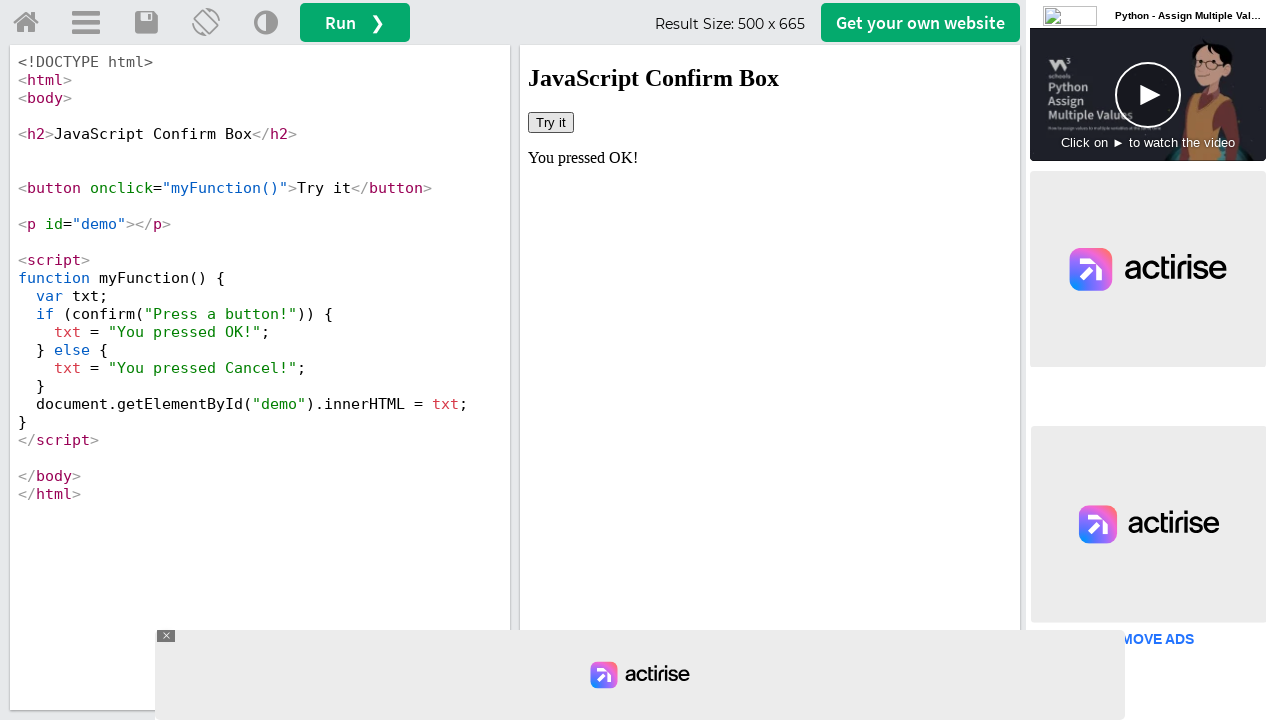

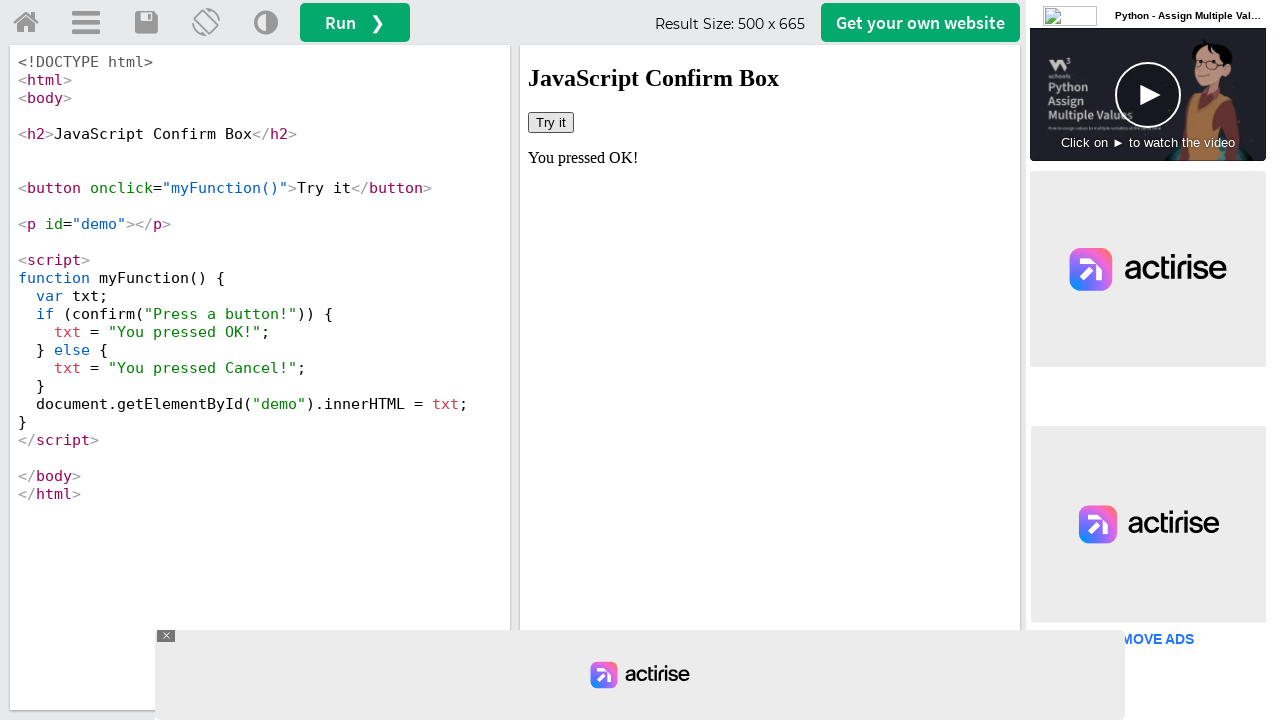